Demonstrates various Selenium locator strategies by navigating to Python.org and clicking on the About link using CSS selector with contains pseudo-class

Starting URL: https://www.python.org

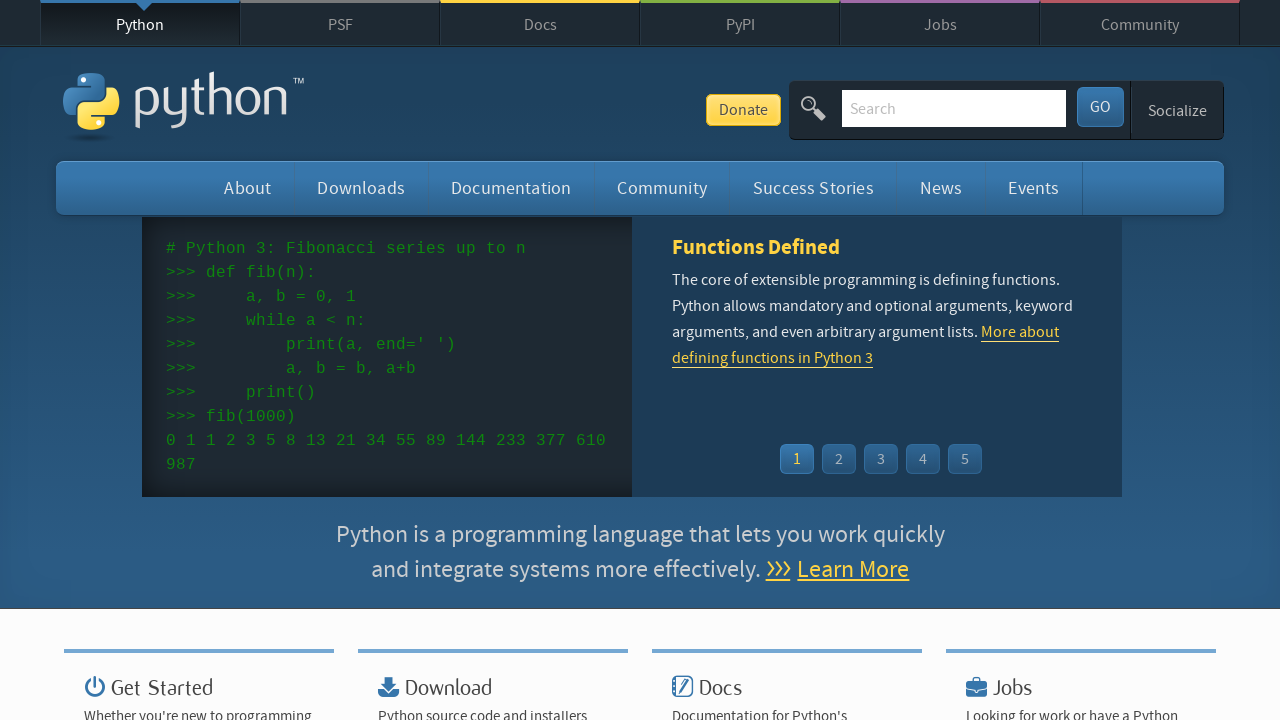

Navigated to https://www.python.org
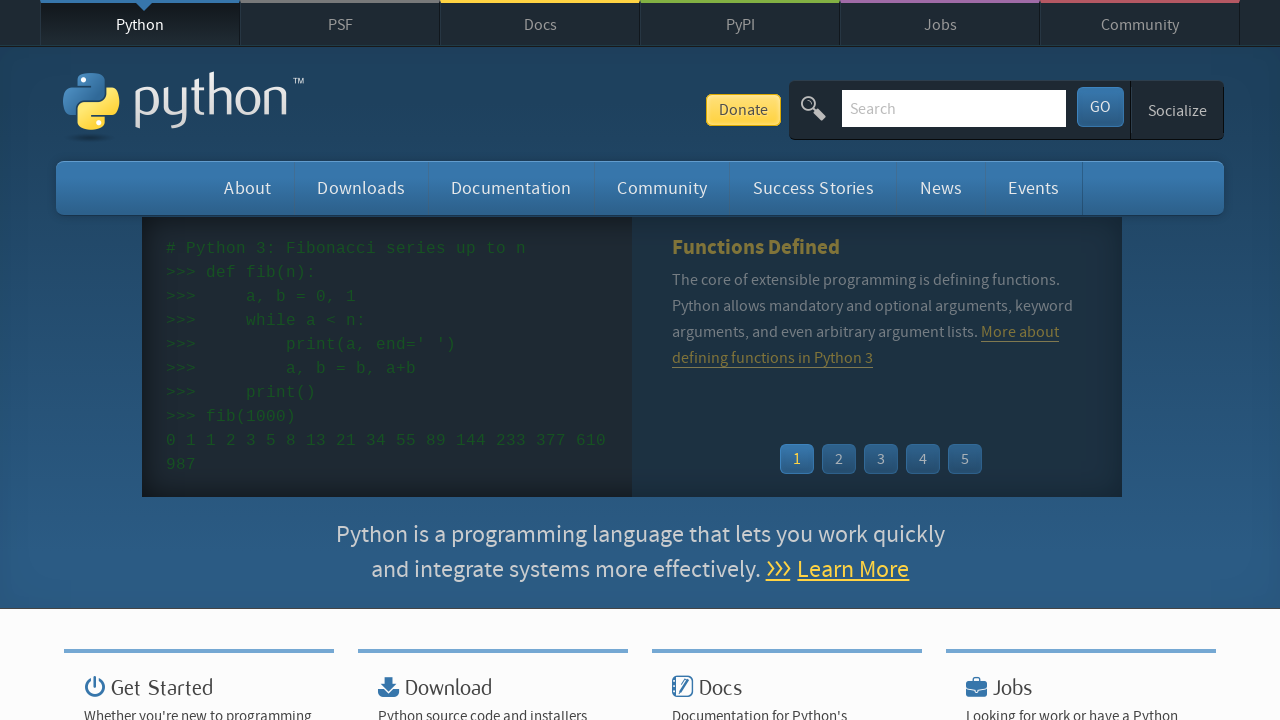

Clicked on the About link using text selector at (248, 188) on a:text('About')
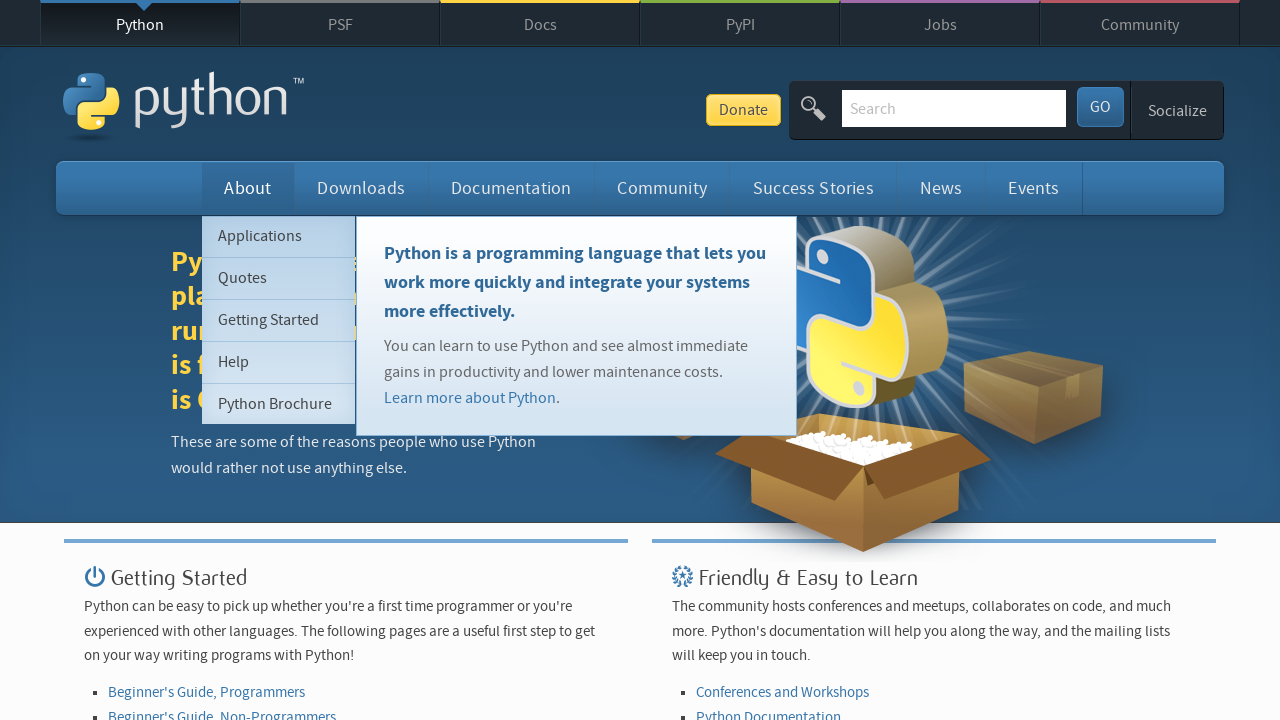

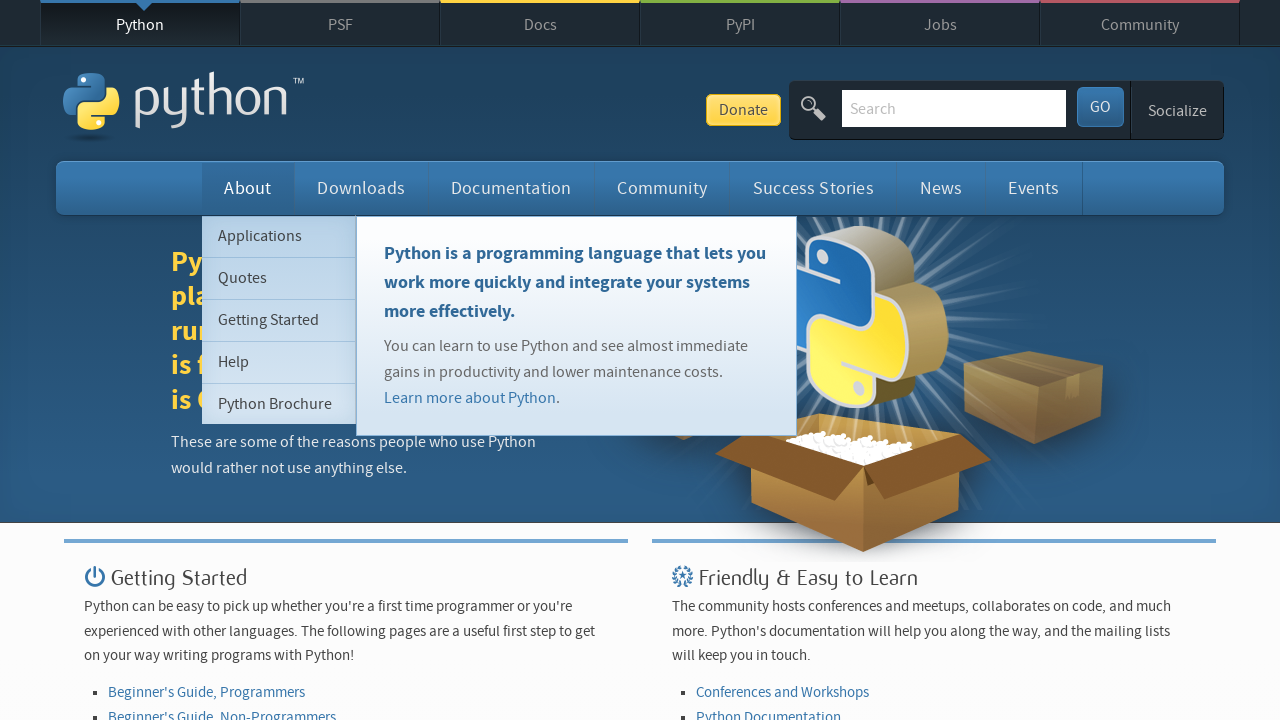